Tests a practice form by filling out various fields including name, email, password, checkbox, dropdown selection, radio button, date of birth, and submitting the form.

Starting URL: http://rahulshettyacademy.com/angularpractice/

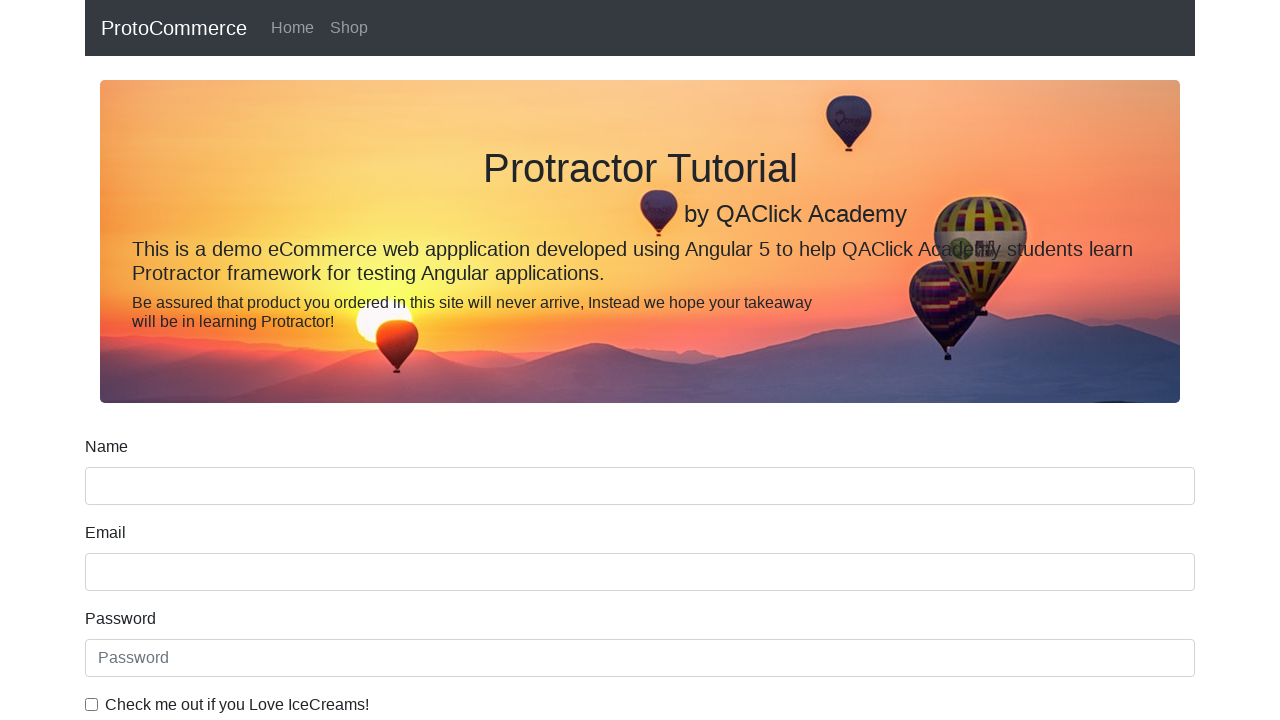

Filled name field with 'Kavitha' on input[name='name']
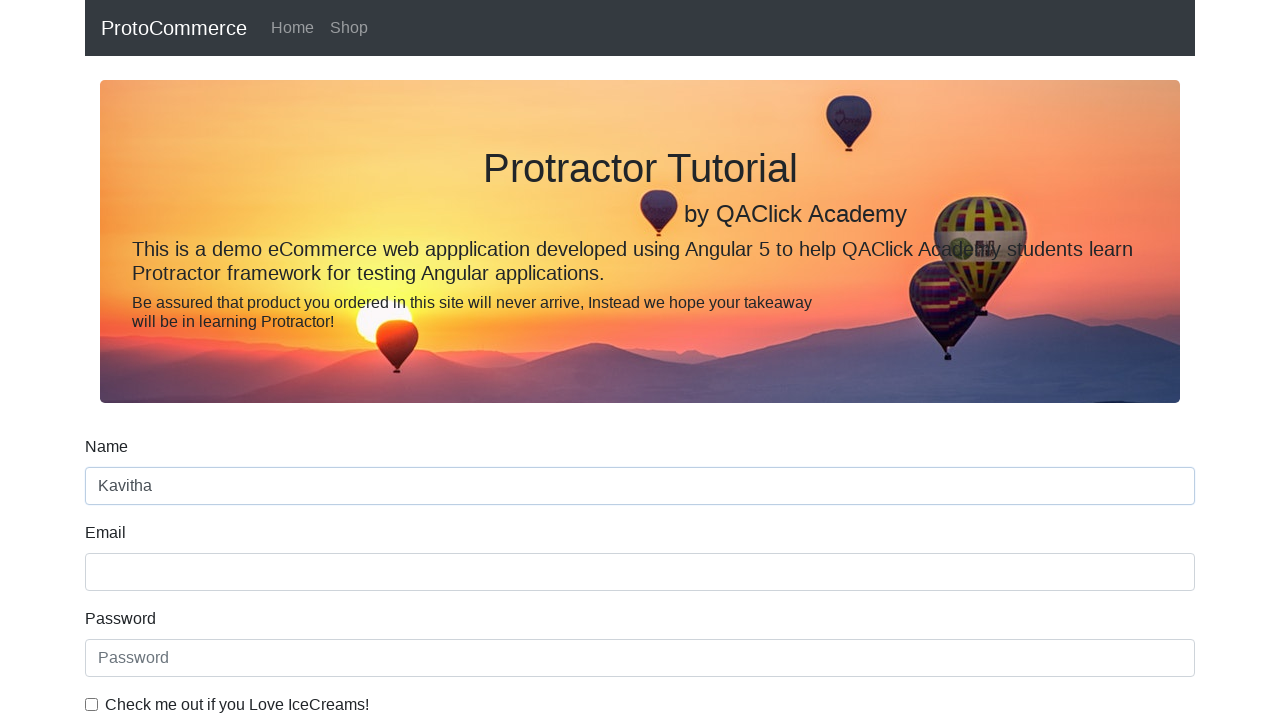

Filled email field with 'kavitha@gmail.com' on input[name='email']
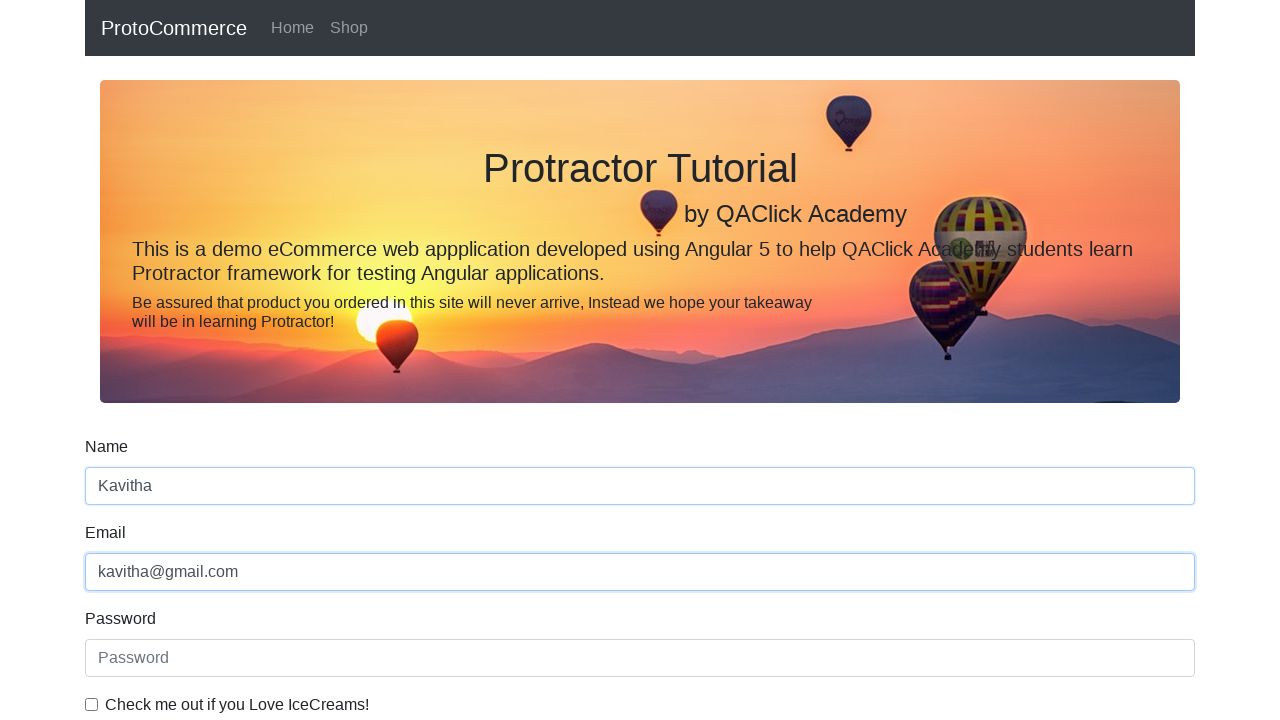

Filled password field with 'K@vith@123' on #exampleInputPassword1
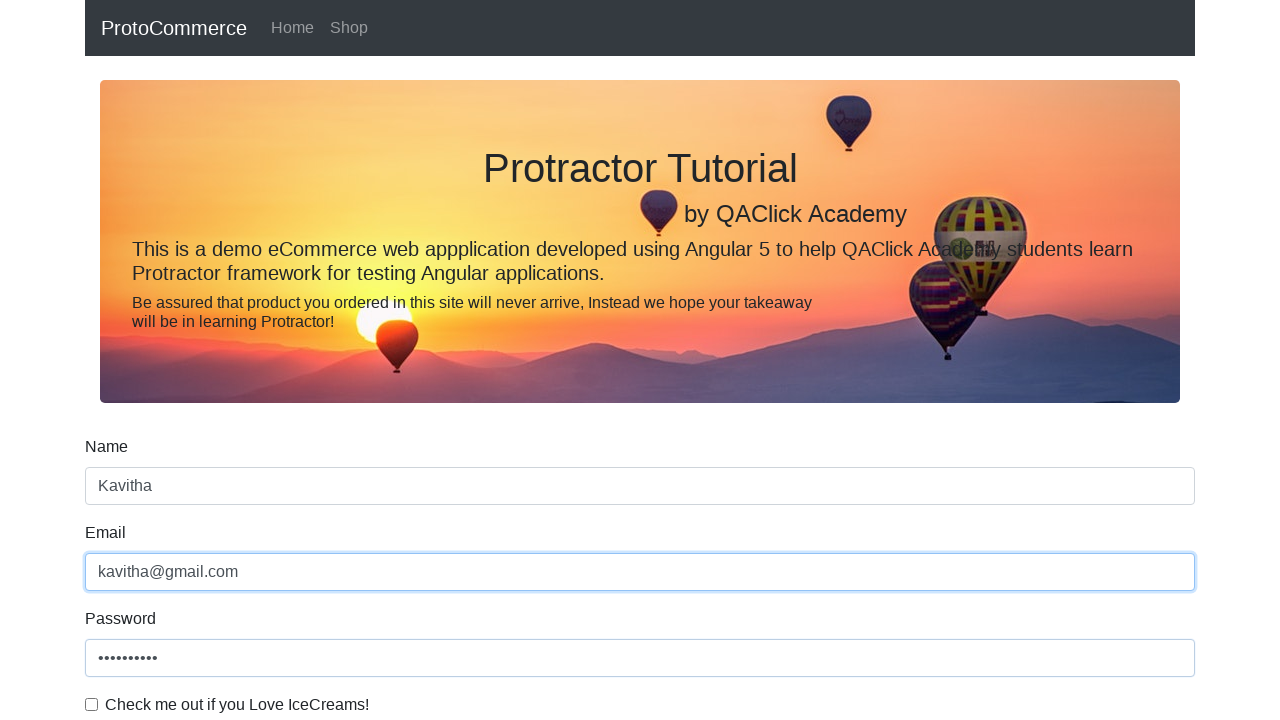

Clicked checkbox to enable terms agreement at (92, 704) on #exampleCheck1
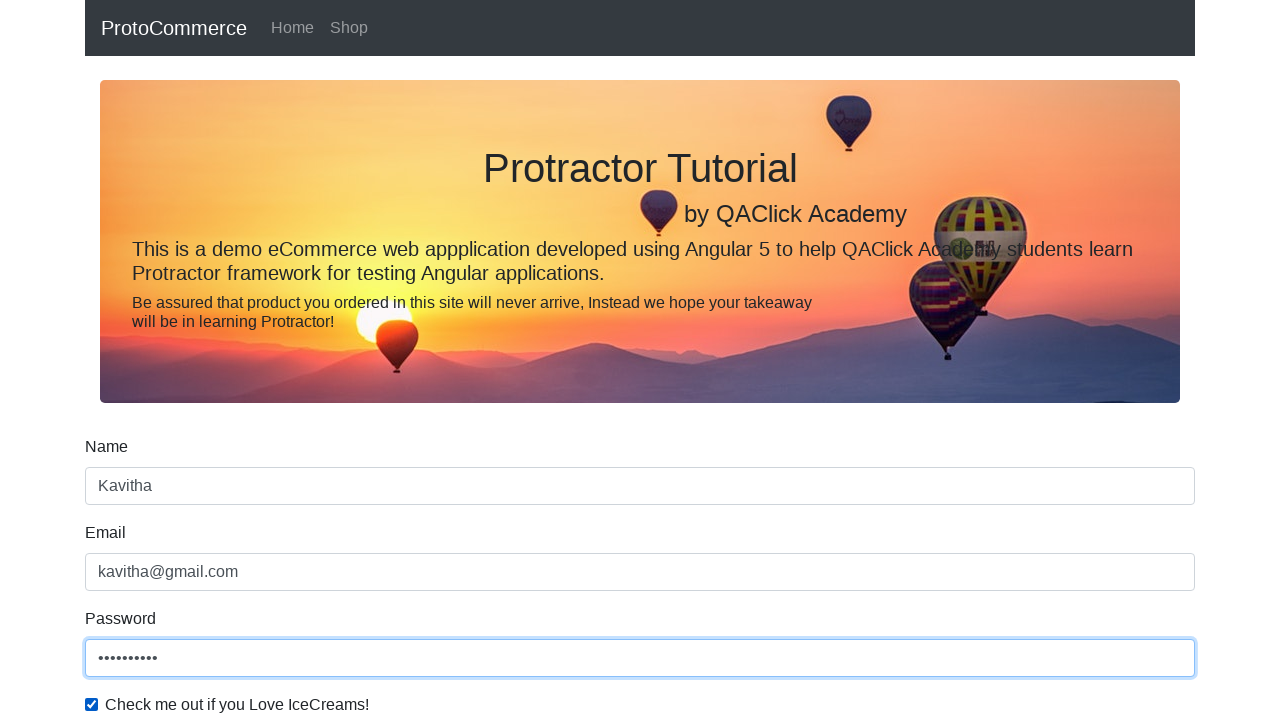

Selected 'Female' from gender dropdown on #exampleFormControlSelect1
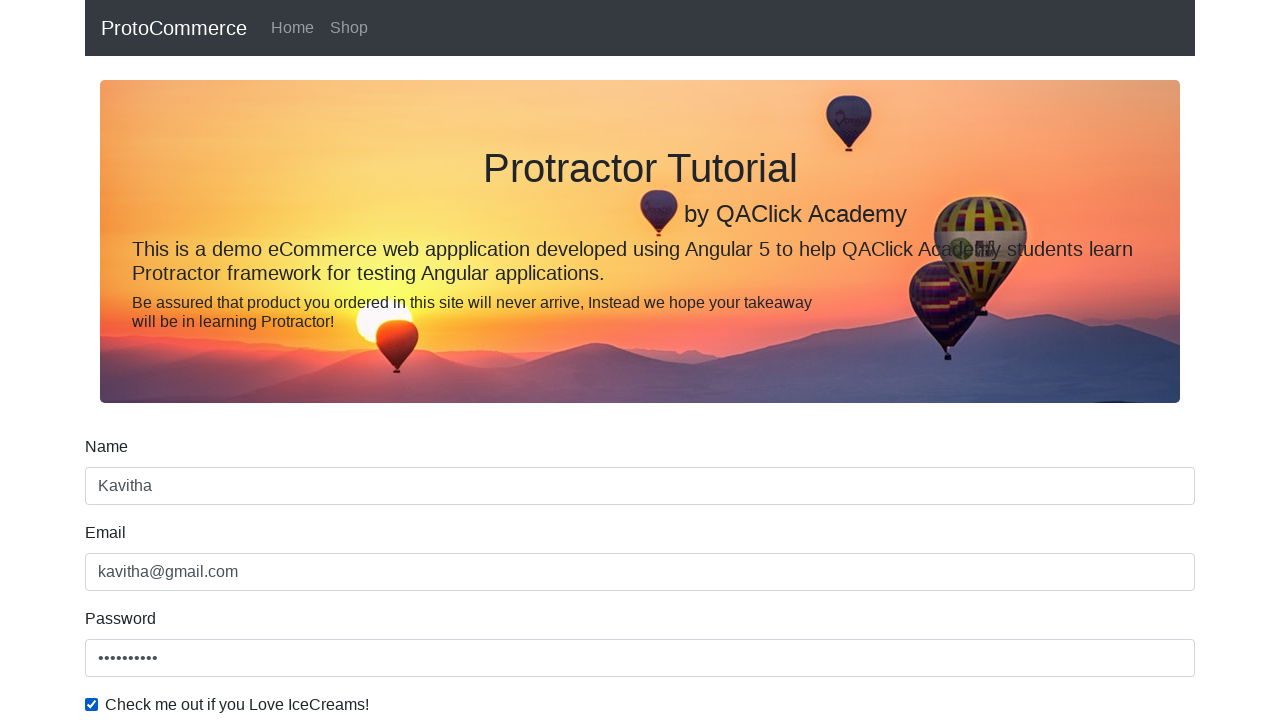

Selected 'Student' radio button at (238, 360) on #inlineRadio1
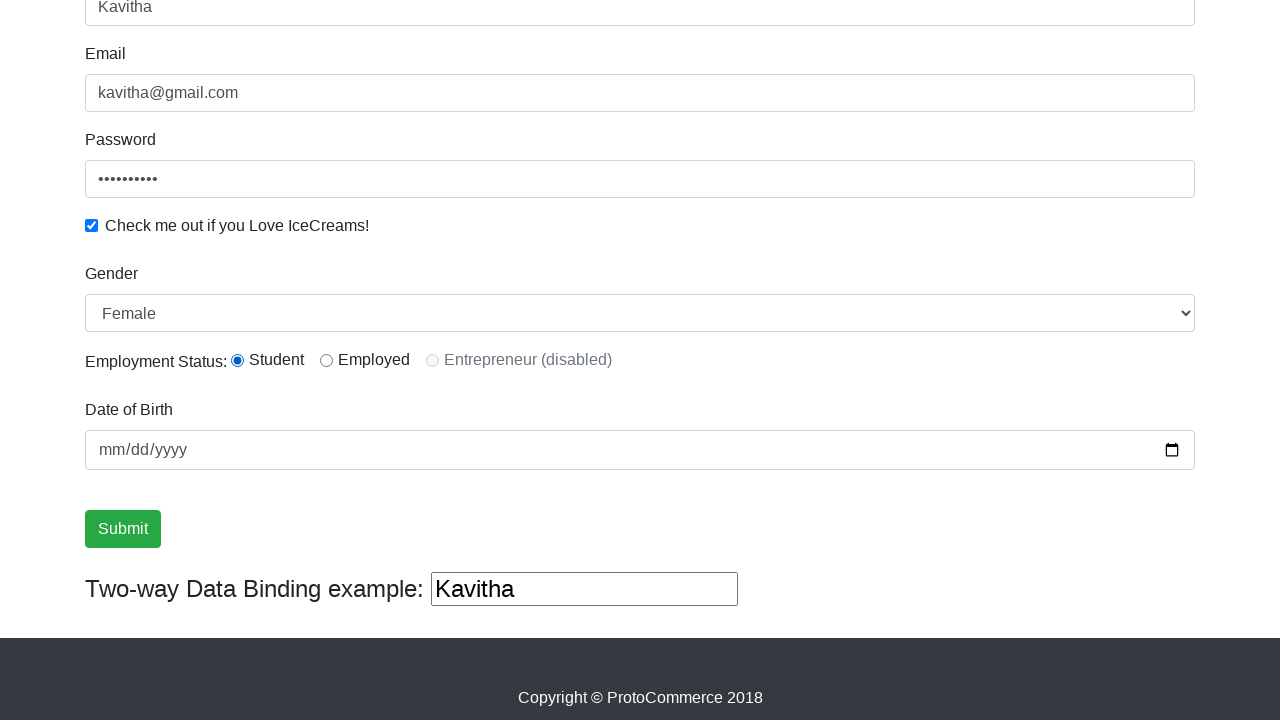

Filled date of birth with '1980-02-19' on input[name='bday']
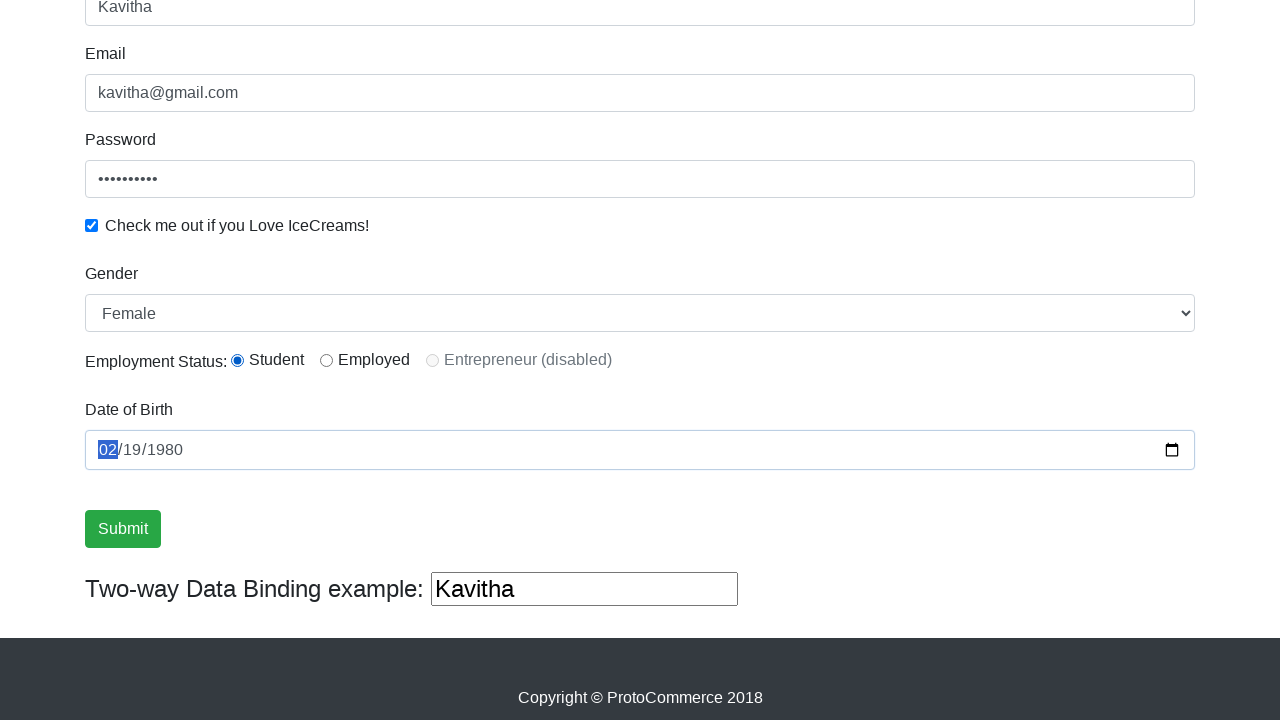

Clicked submit button to submit the form at (123, 529) on input.btn-success
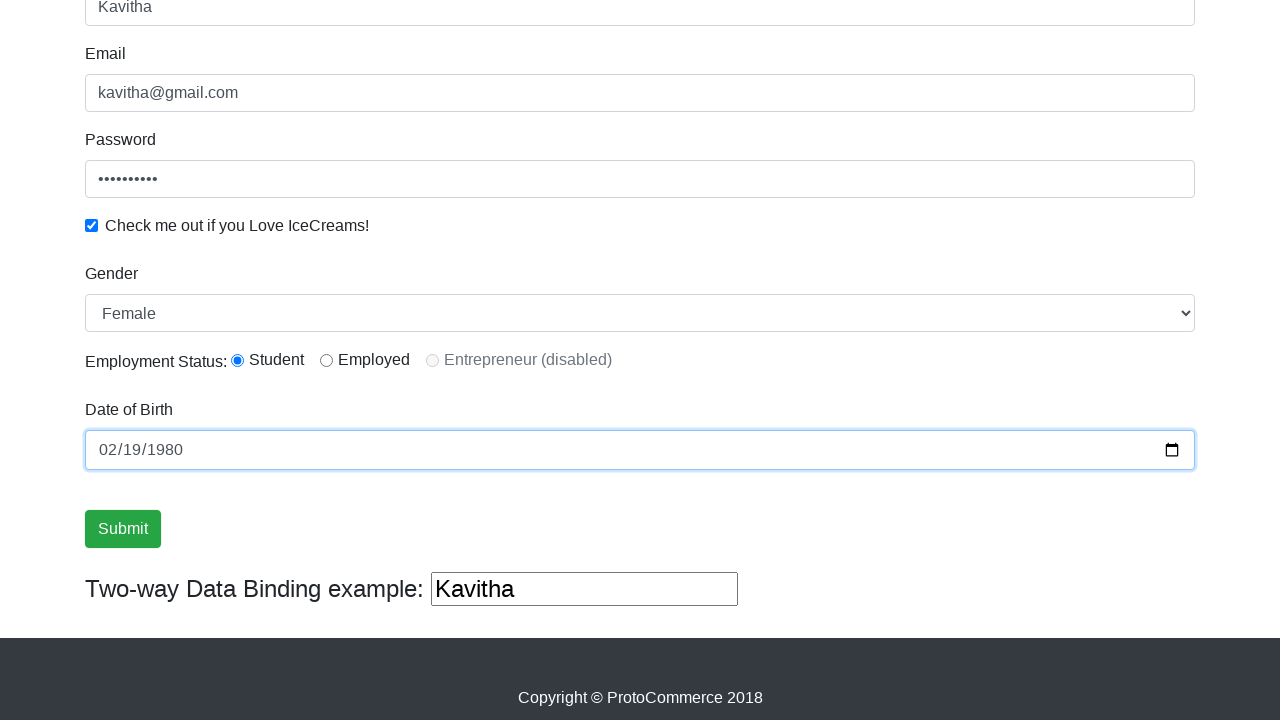

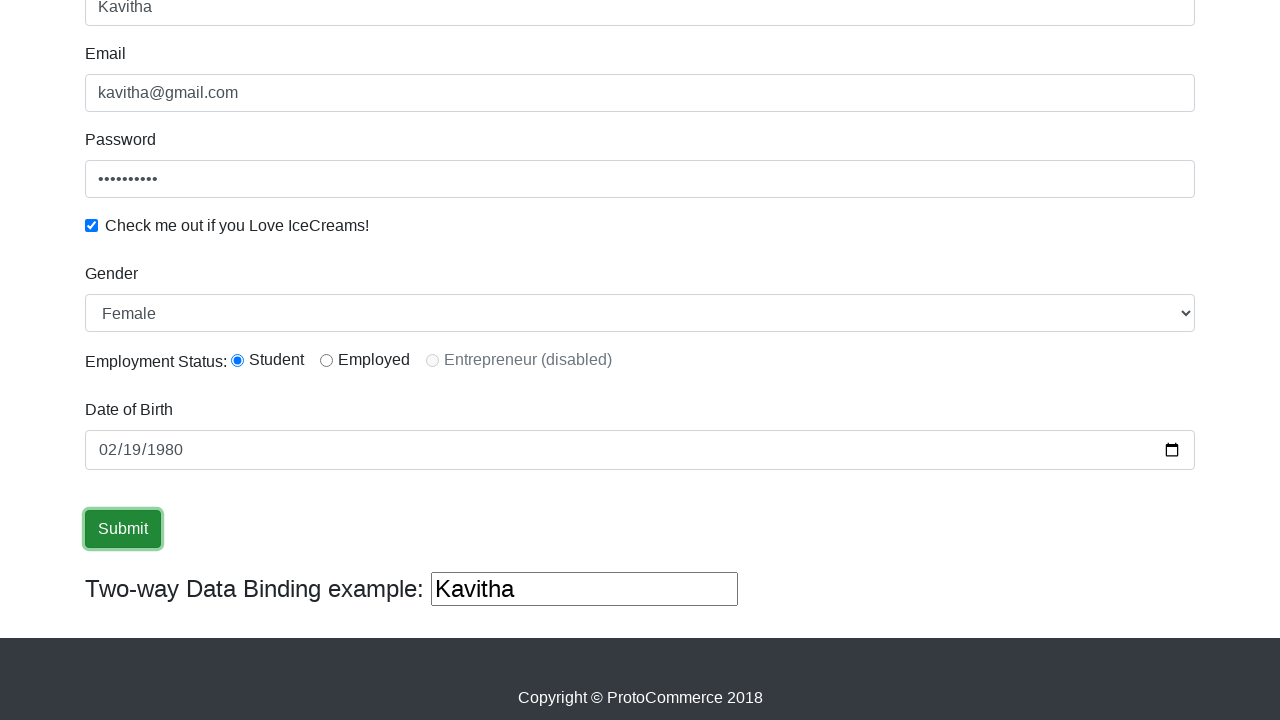